Tests a registration form by filling in first name, last name, and email fields, then submitting the form and verifying the success message

Starting URL: http://suninjuly.github.io/registration1.html

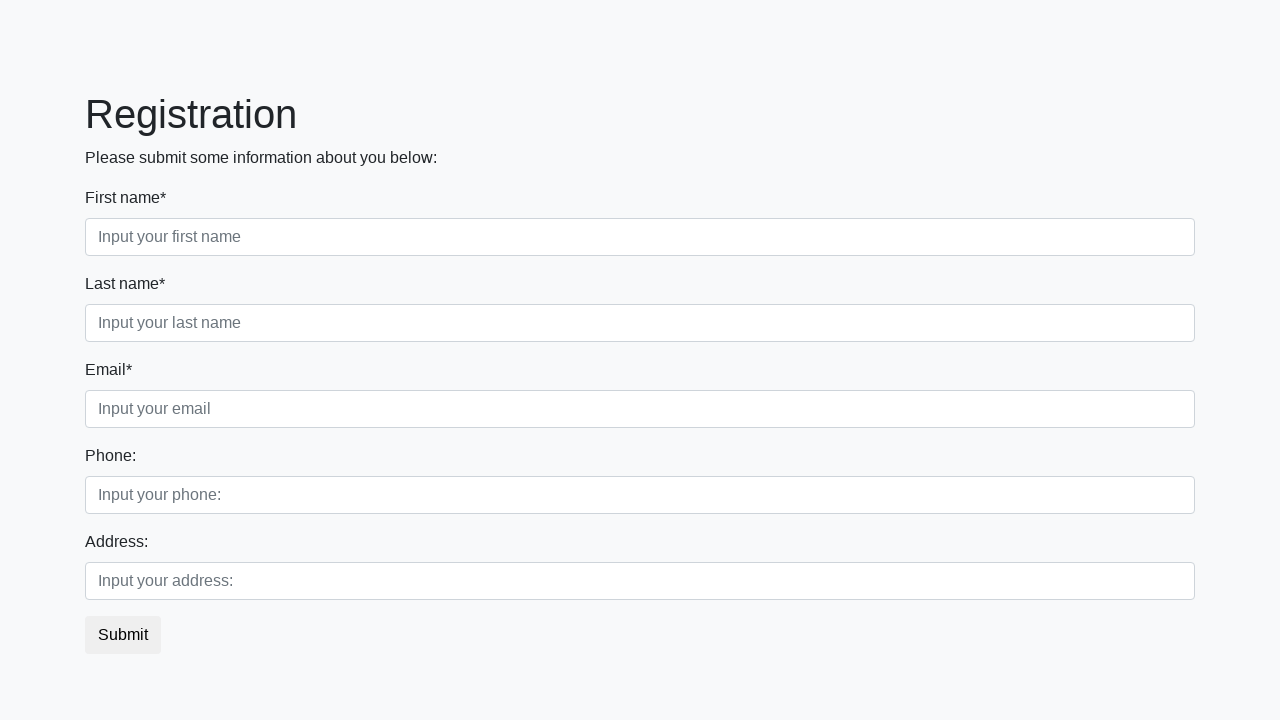

Filled first name field with 'Petr' on .first_block .form-control.first
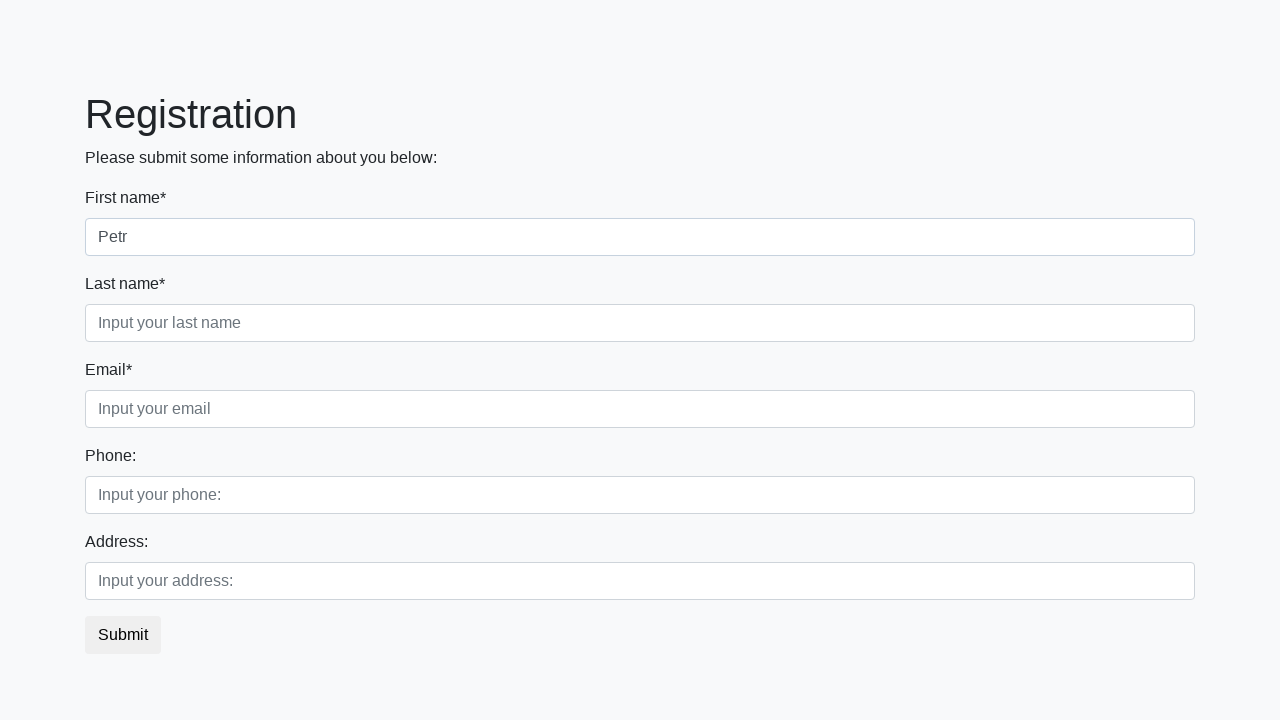

Filled last name field with 'Ivanov' on .first_block .form-control.second
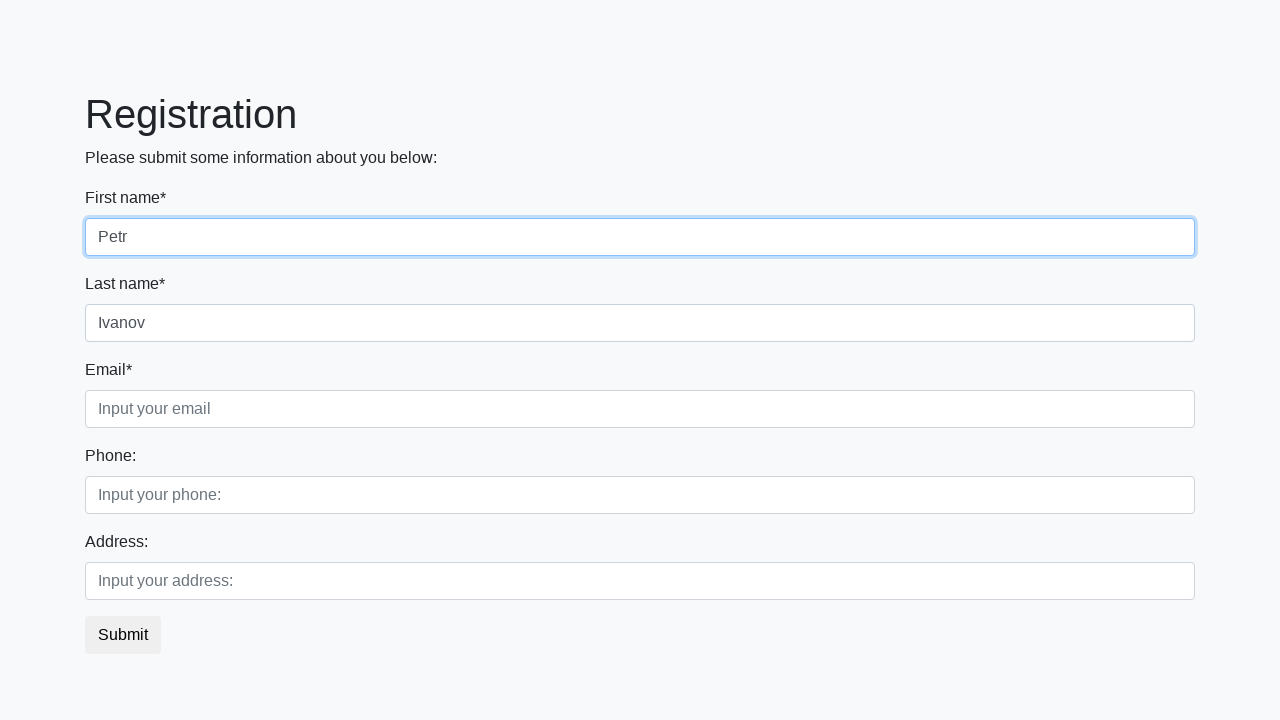

Filled email field with 'qwer@gmail.com' on .first_block .form-control.third
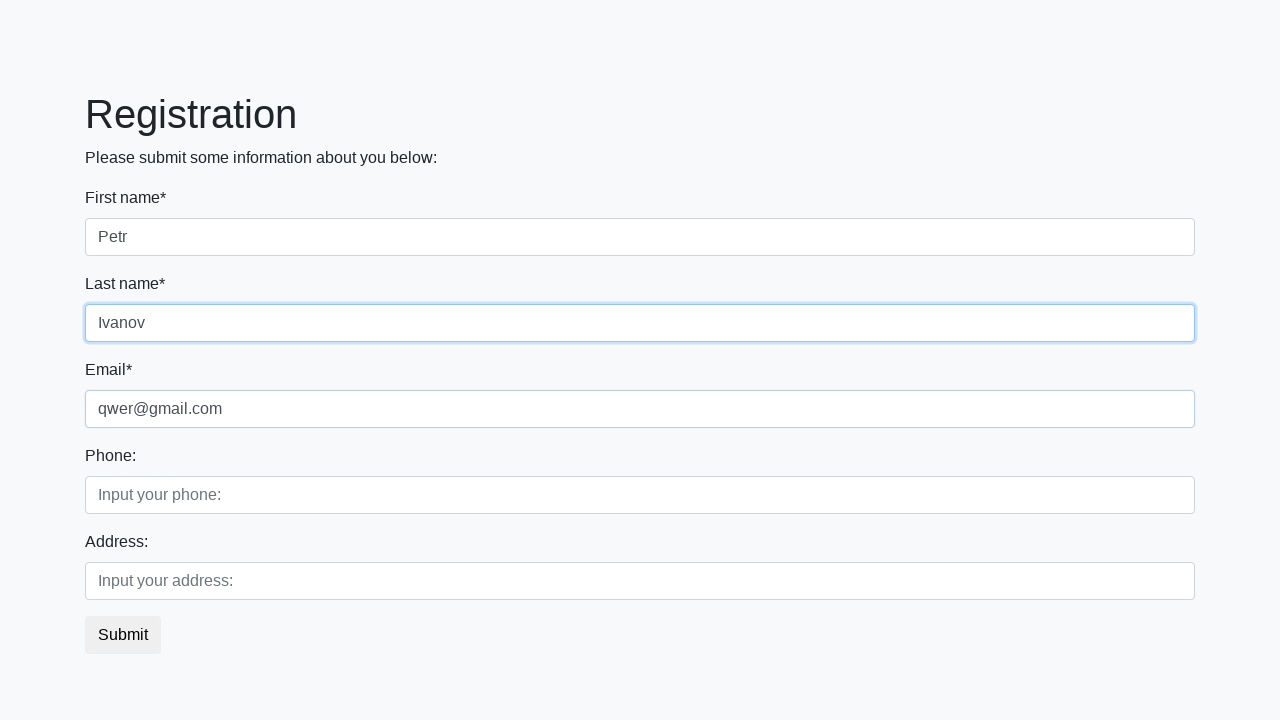

Clicked submit button to register at (123, 635) on button.btn
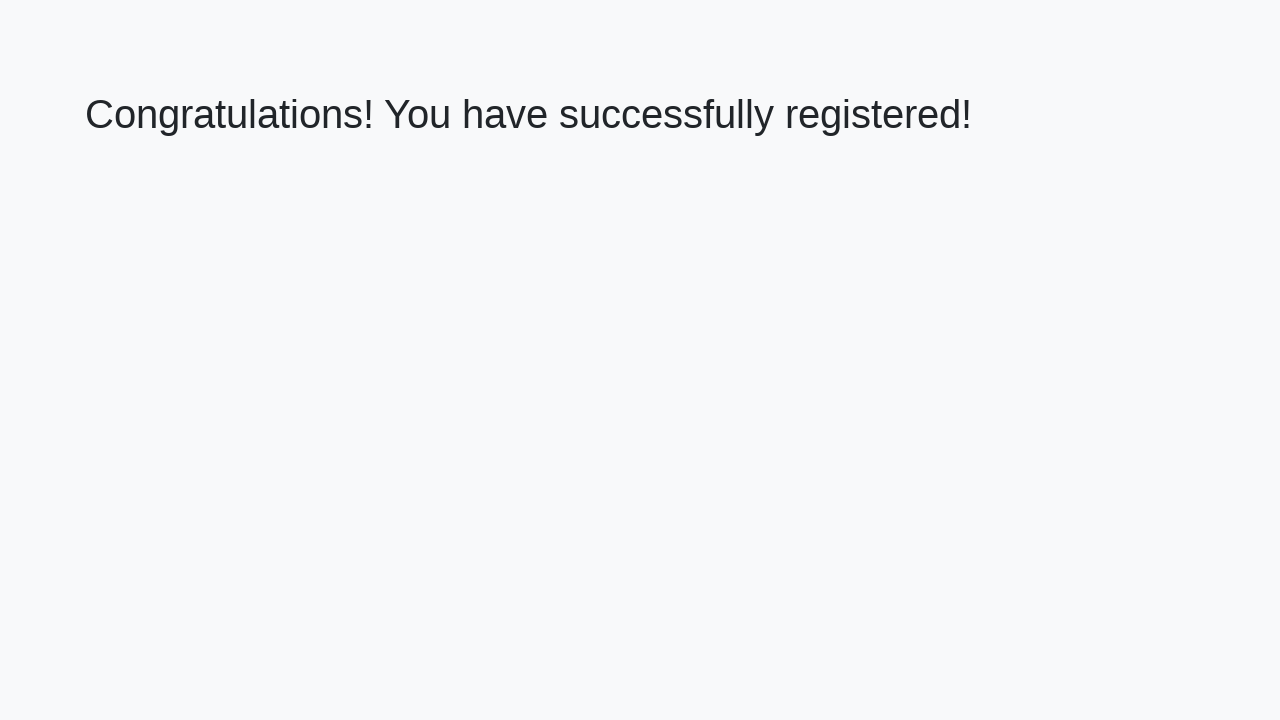

Success heading loaded
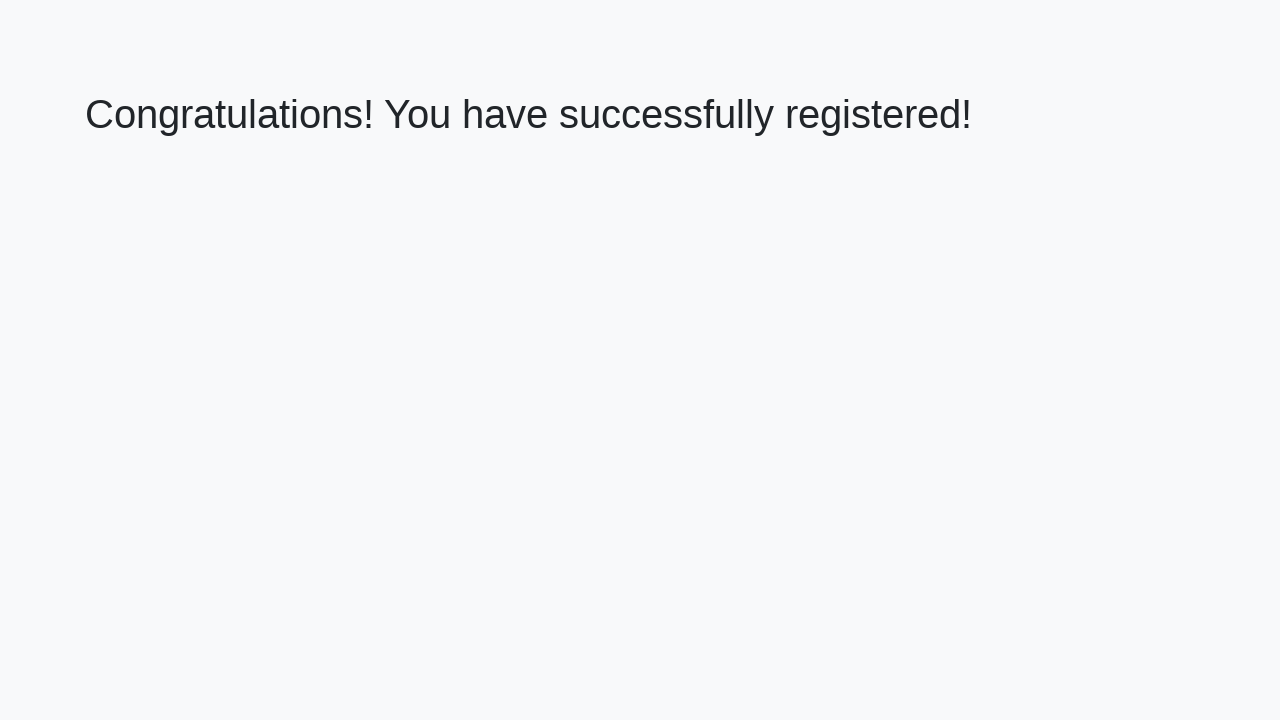

Retrieved success message text
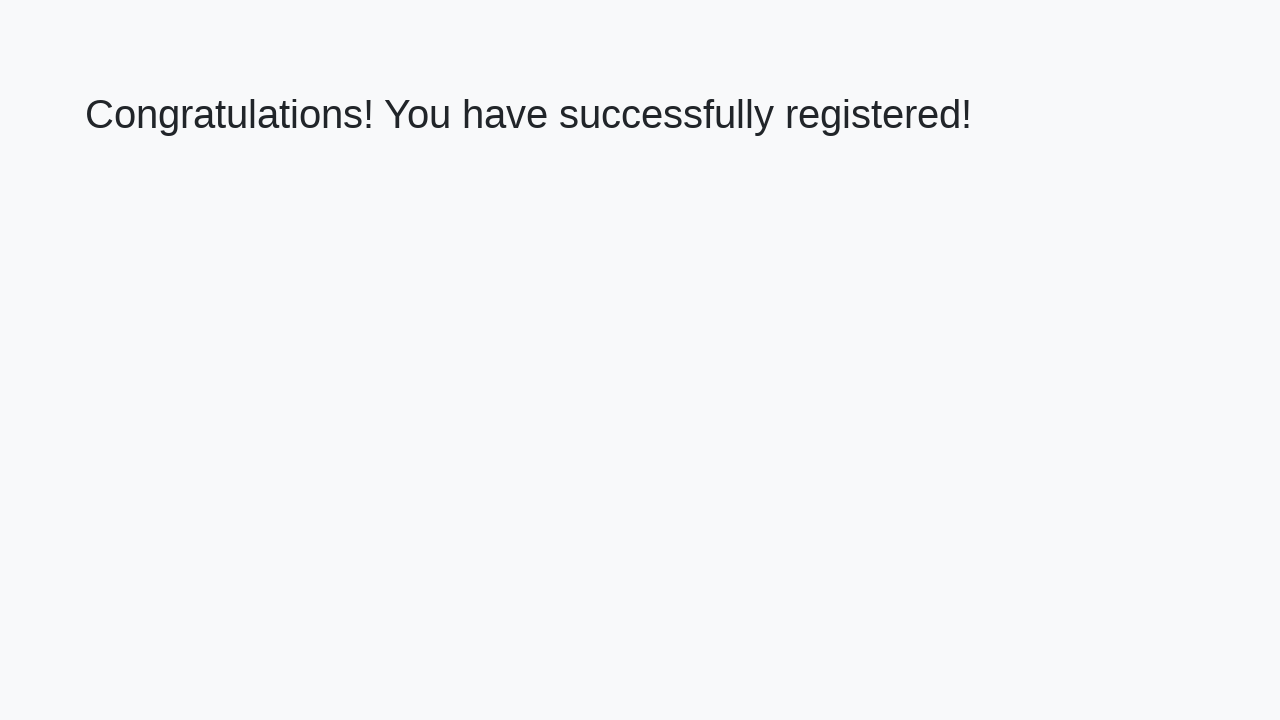

Verified success message: 'Congratulations! You have successfully registered!'
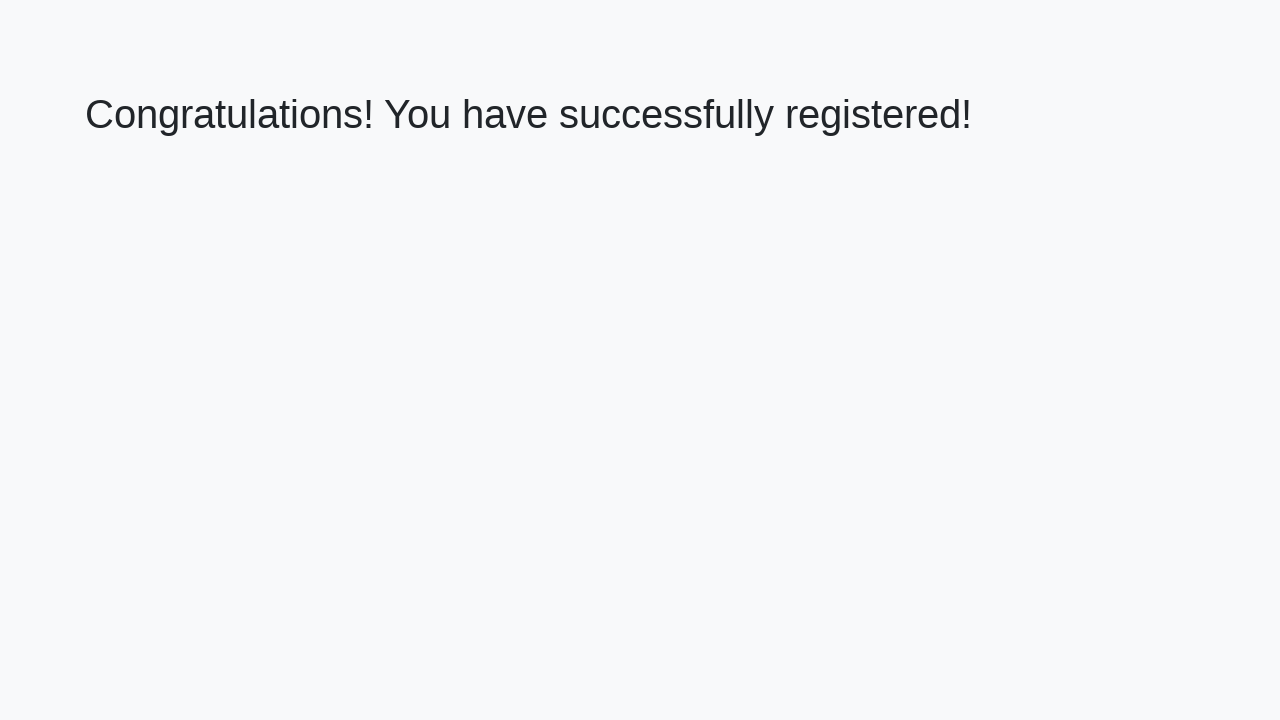

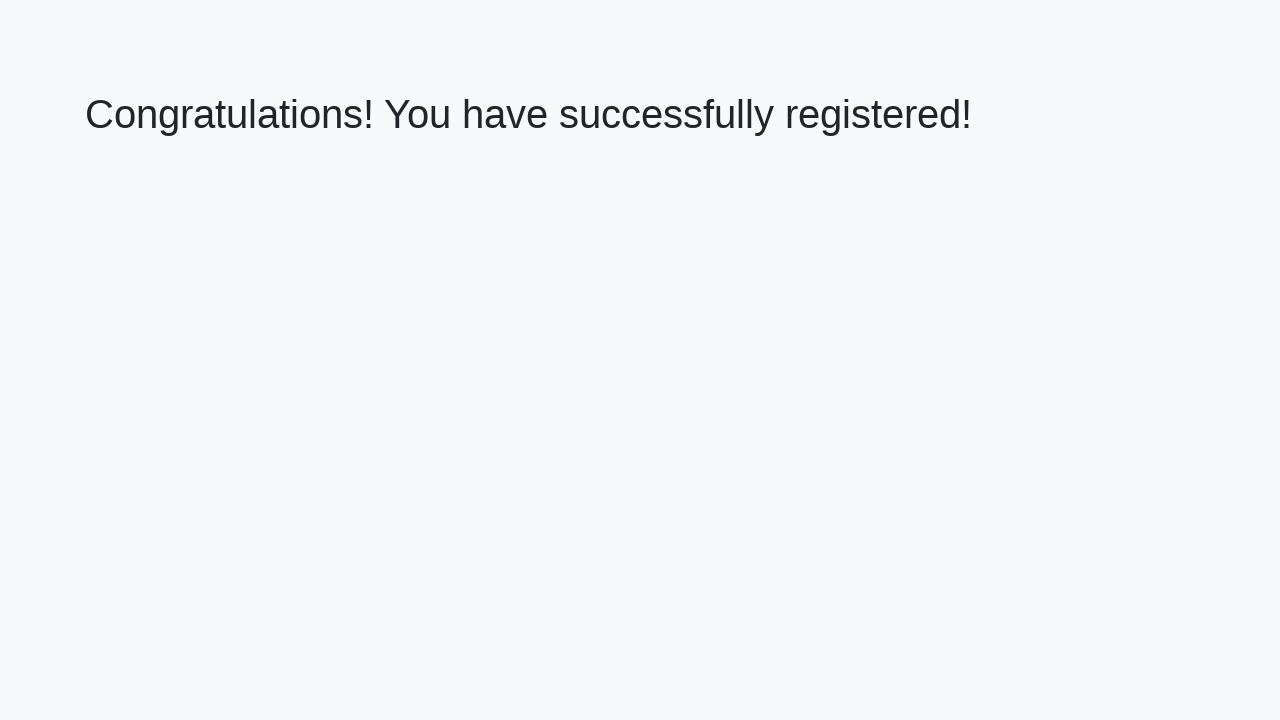